Tests a math calculation form by reading two numbers, calculating their sum, selecting the result from a dropdown, and submitting the form

Starting URL: http://suninjuly.github.io/selects1.html

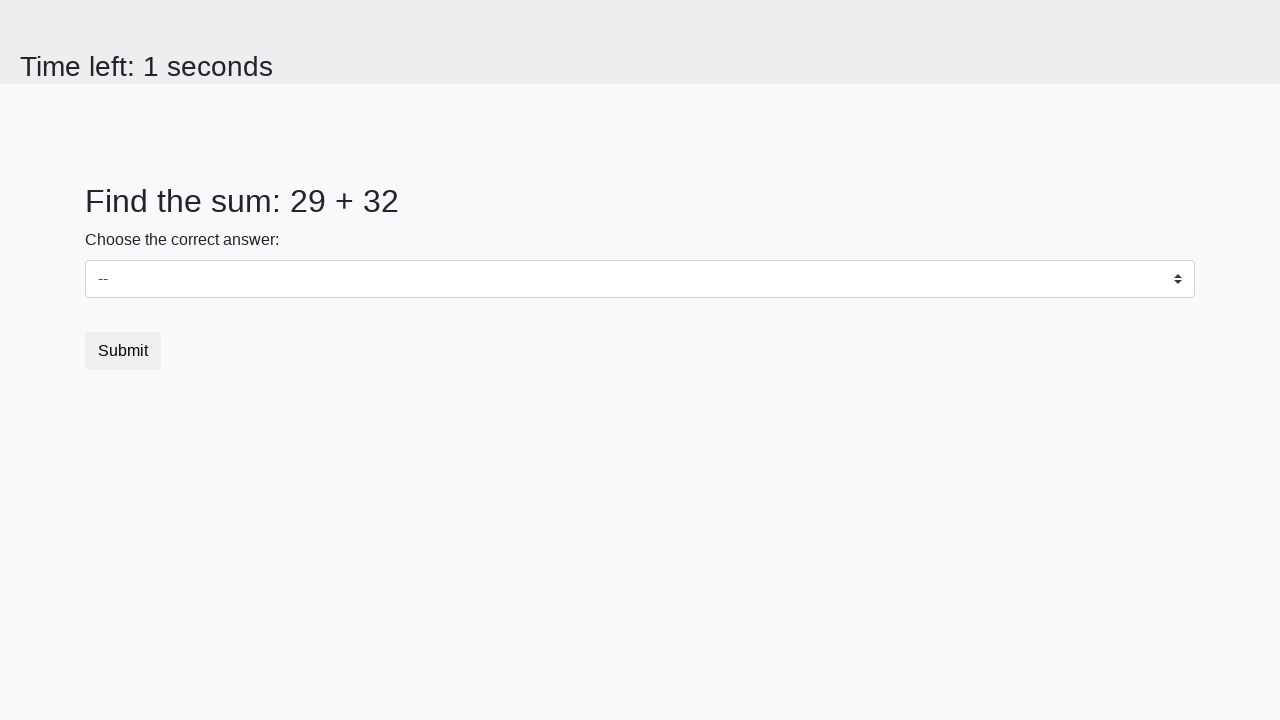

Retrieved first number from #num1 element
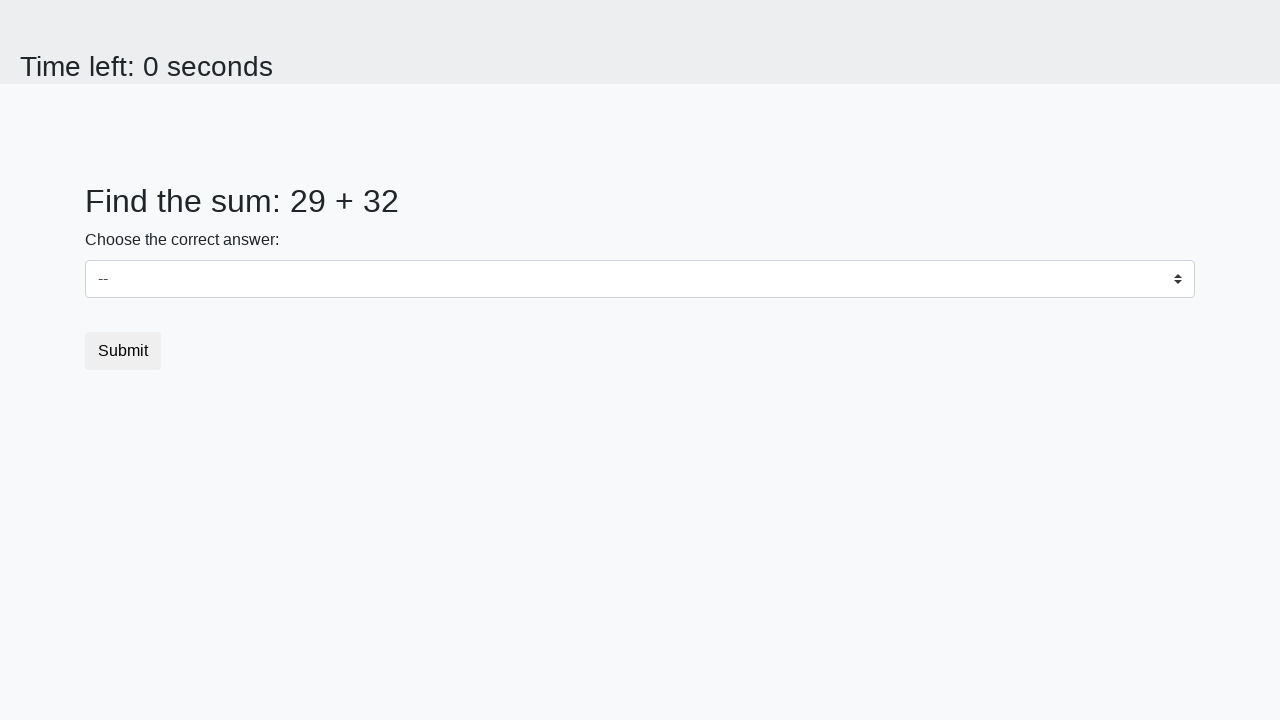

Retrieved second number from #num2 element
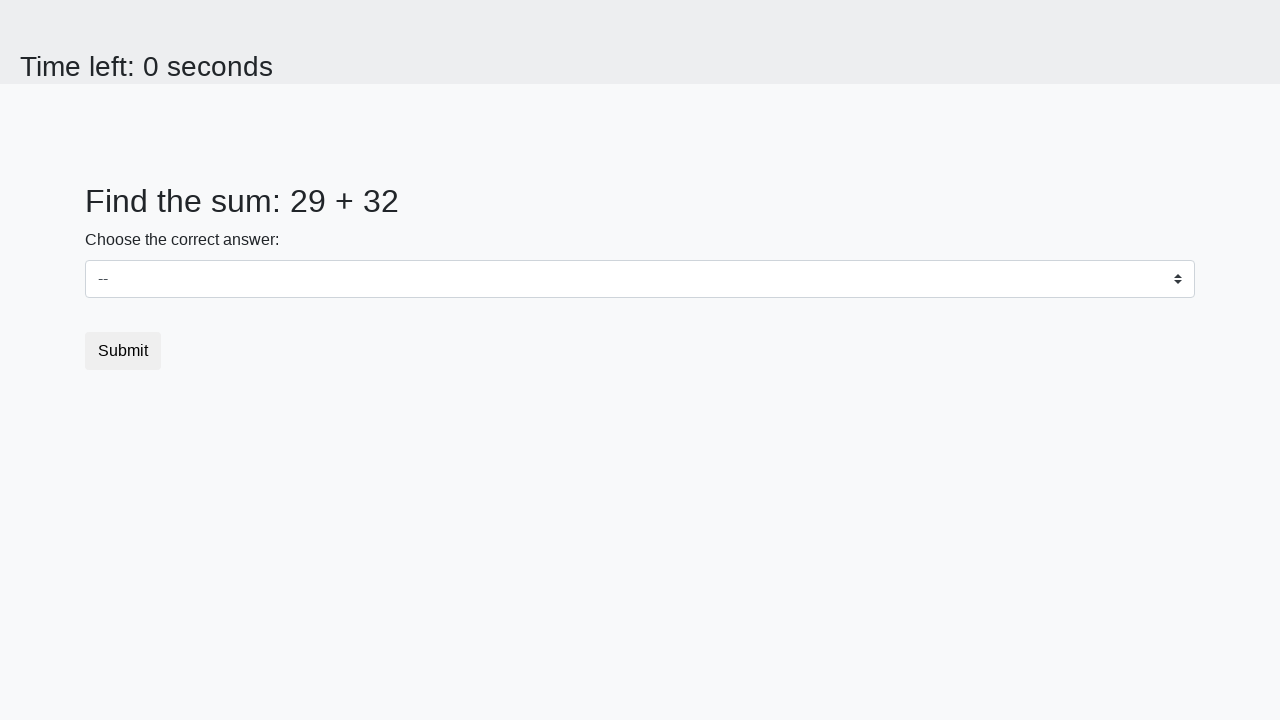

Calculated sum: 29 + 32 = 61
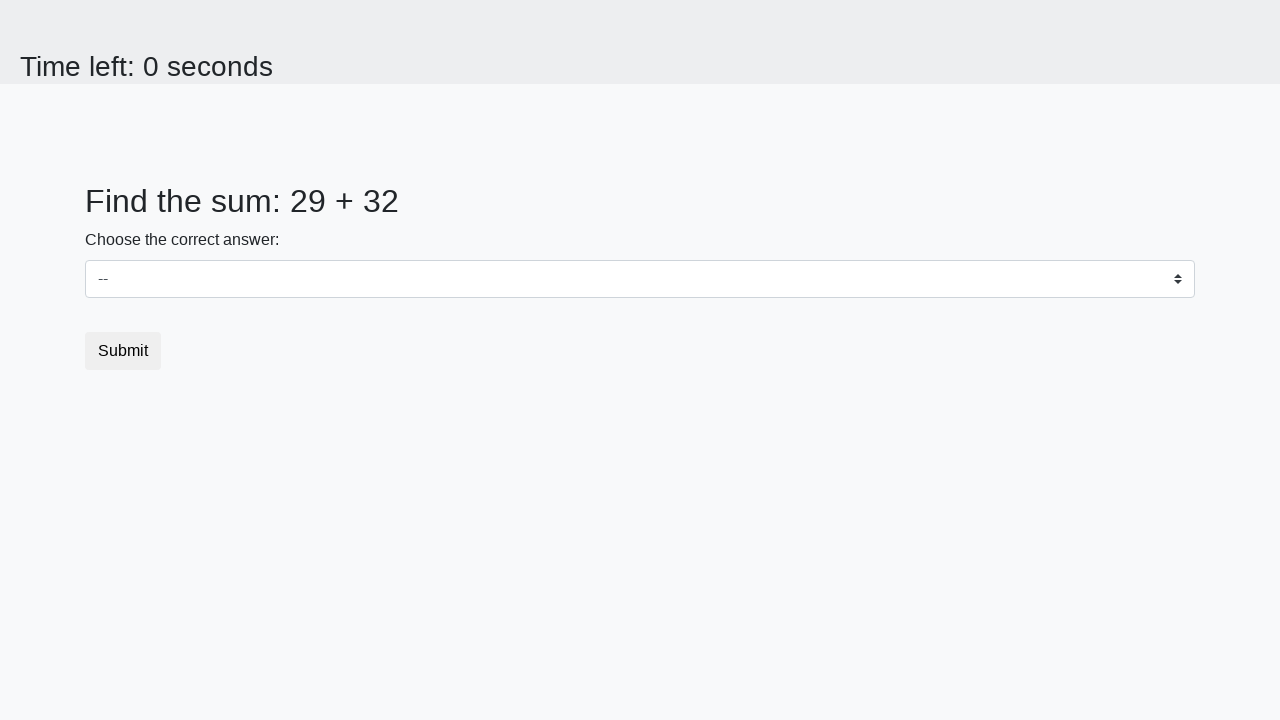

Selected calculated value '61' from dropdown on select
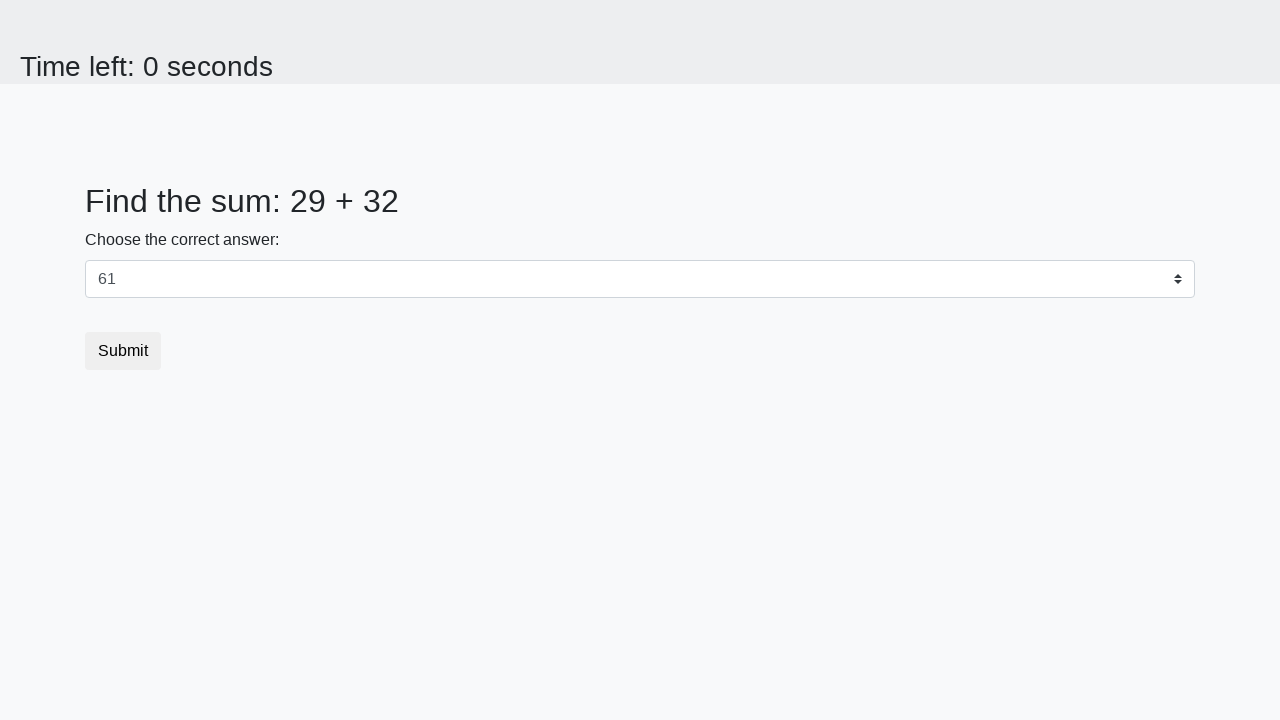

Clicked submit button to submit the form at (123, 351) on button.btn
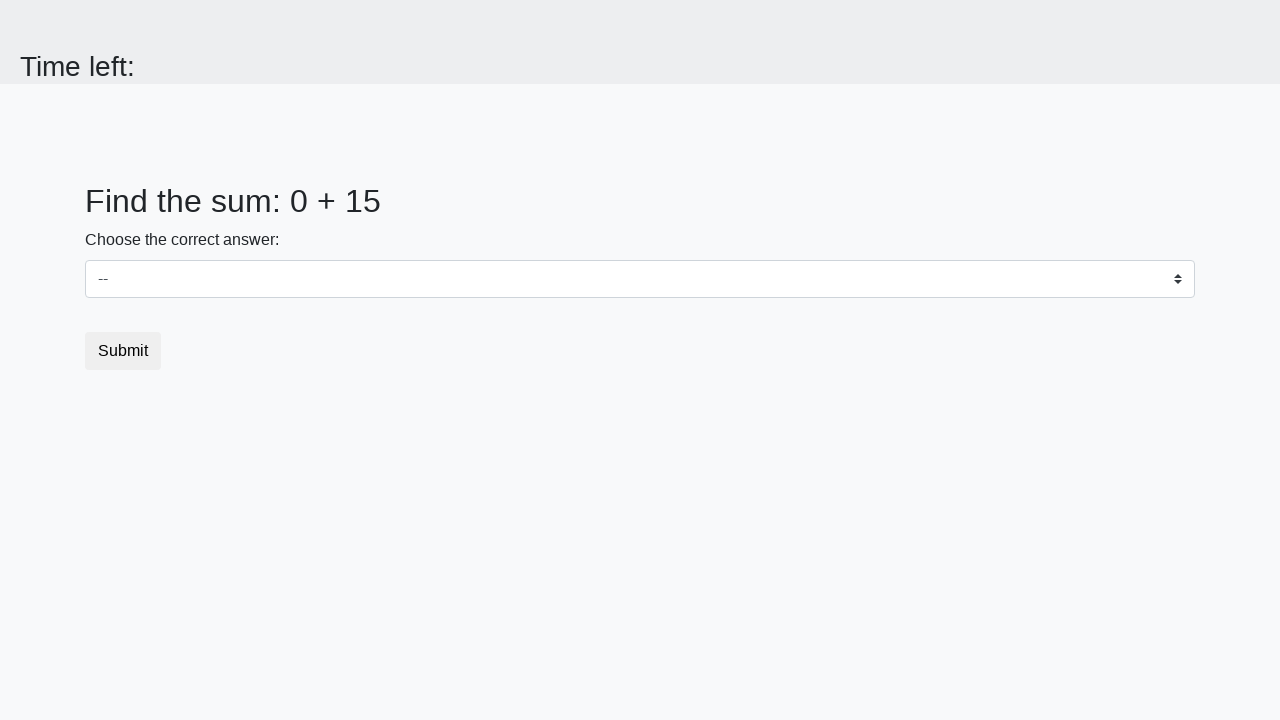

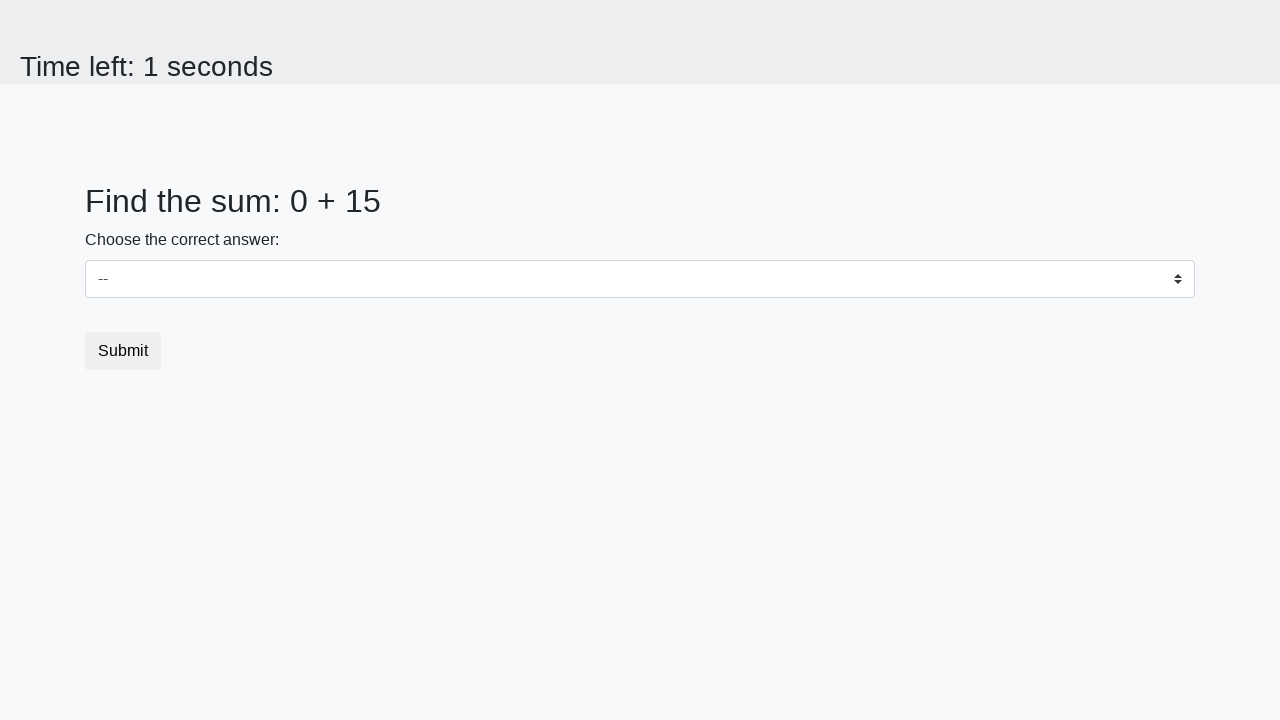